Tests element visibility by checking if an add button is displayed and clicking it if visible

Starting URL: https://the-internet.herokuapp.com/add_remove_elements/

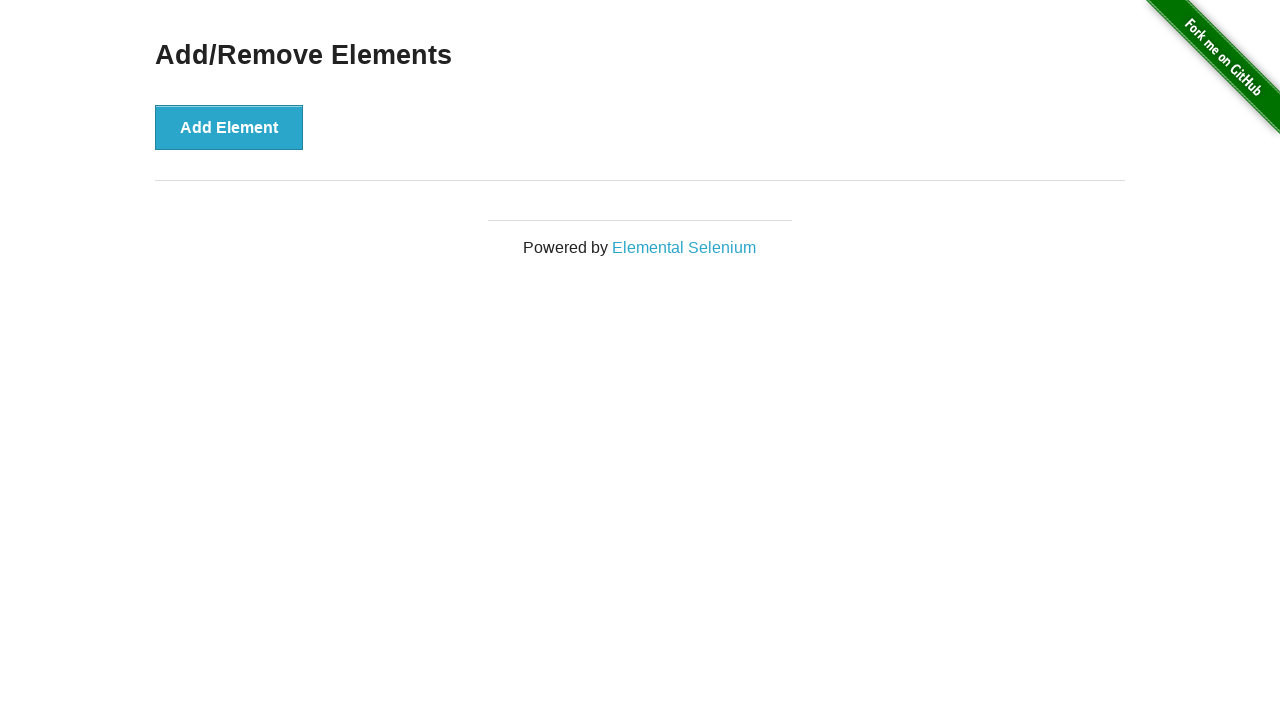

Located the example div container
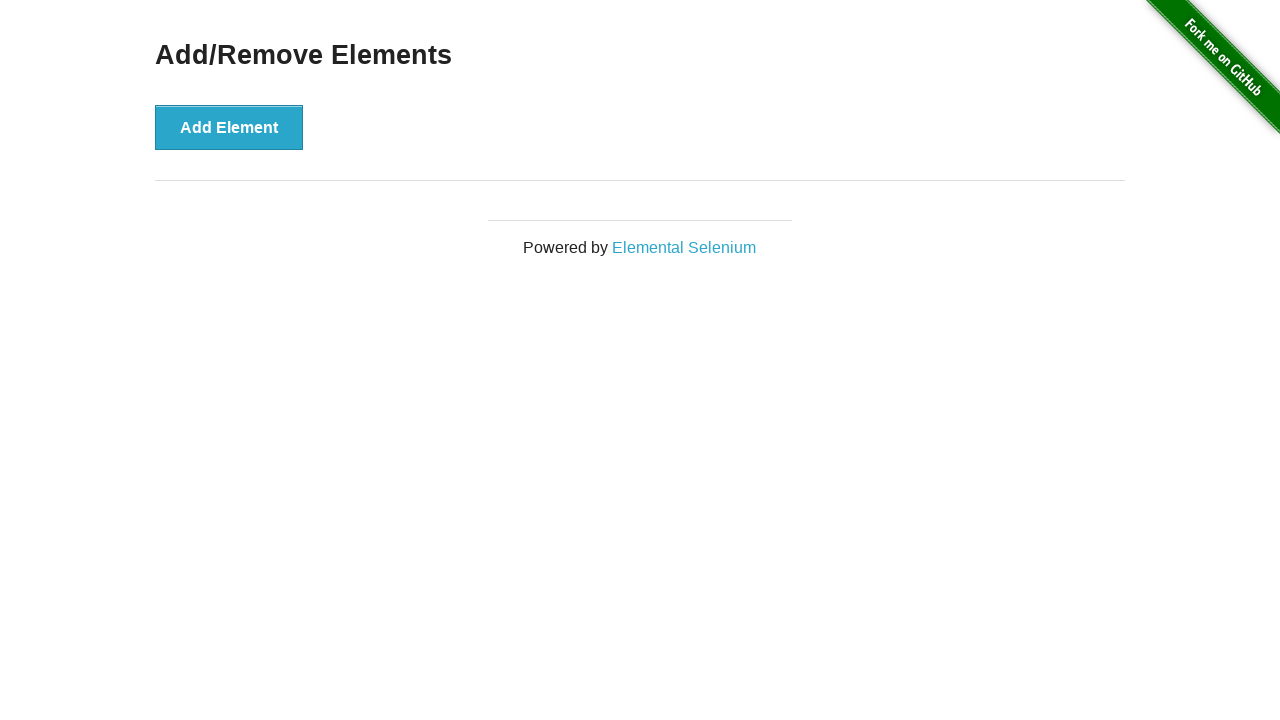

Verified that the add button container is displayed
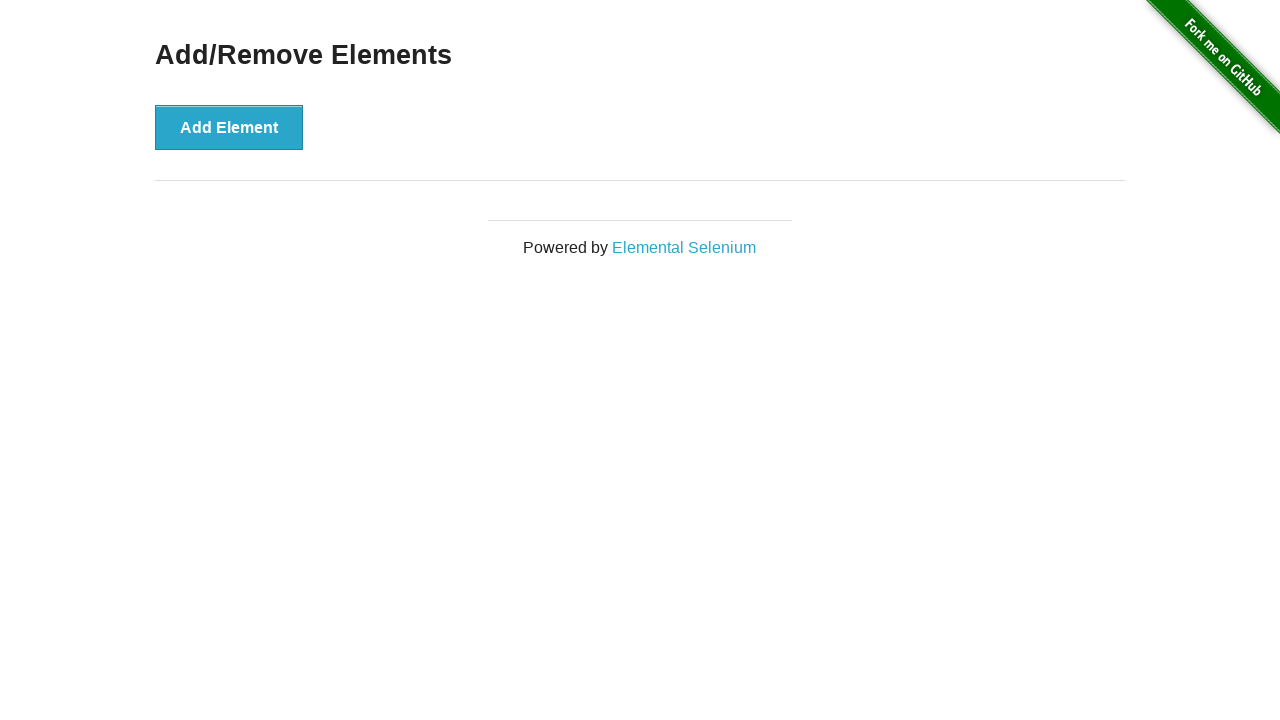

Clicked the Add Element button at (229, 127) on button[onclick='addElement()']
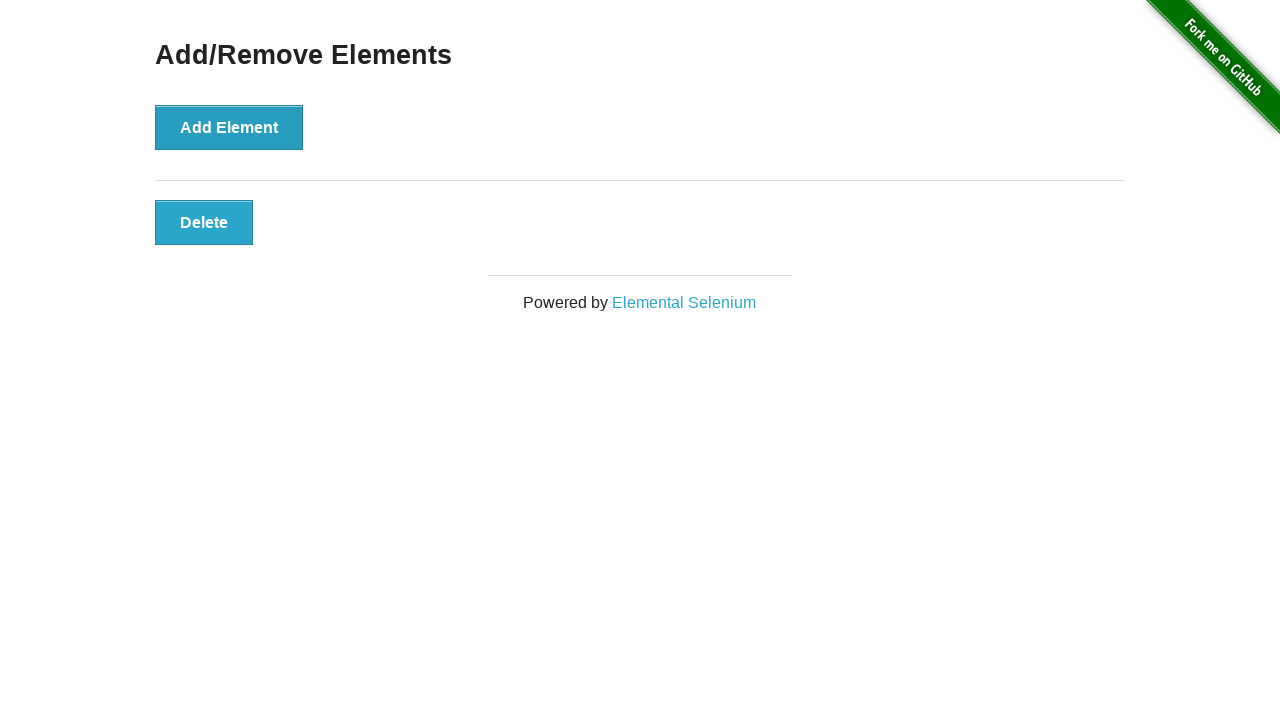

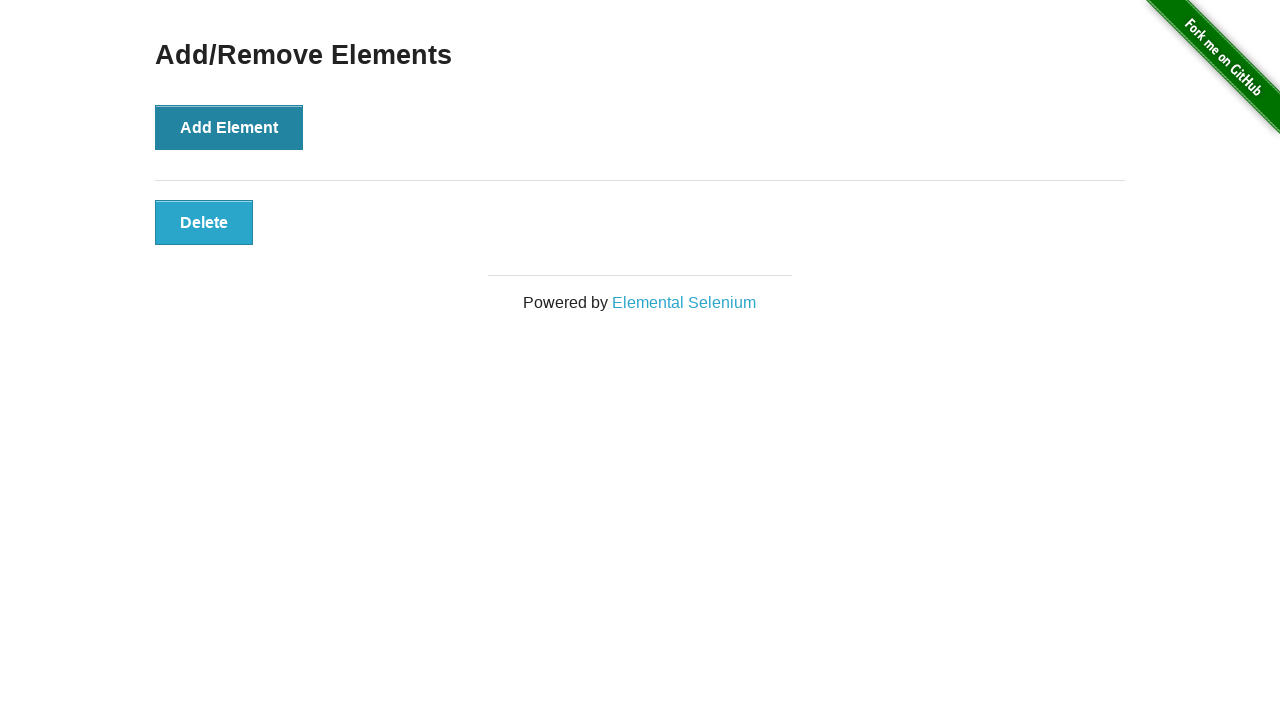